Tests alert handling and form submission by clicking a button, accepting a JavaScript alert, reading a value from the page, calculating a mathematical result, and submitting the answer.

Starting URL: http://suninjuly.github.io/alert_accept.html

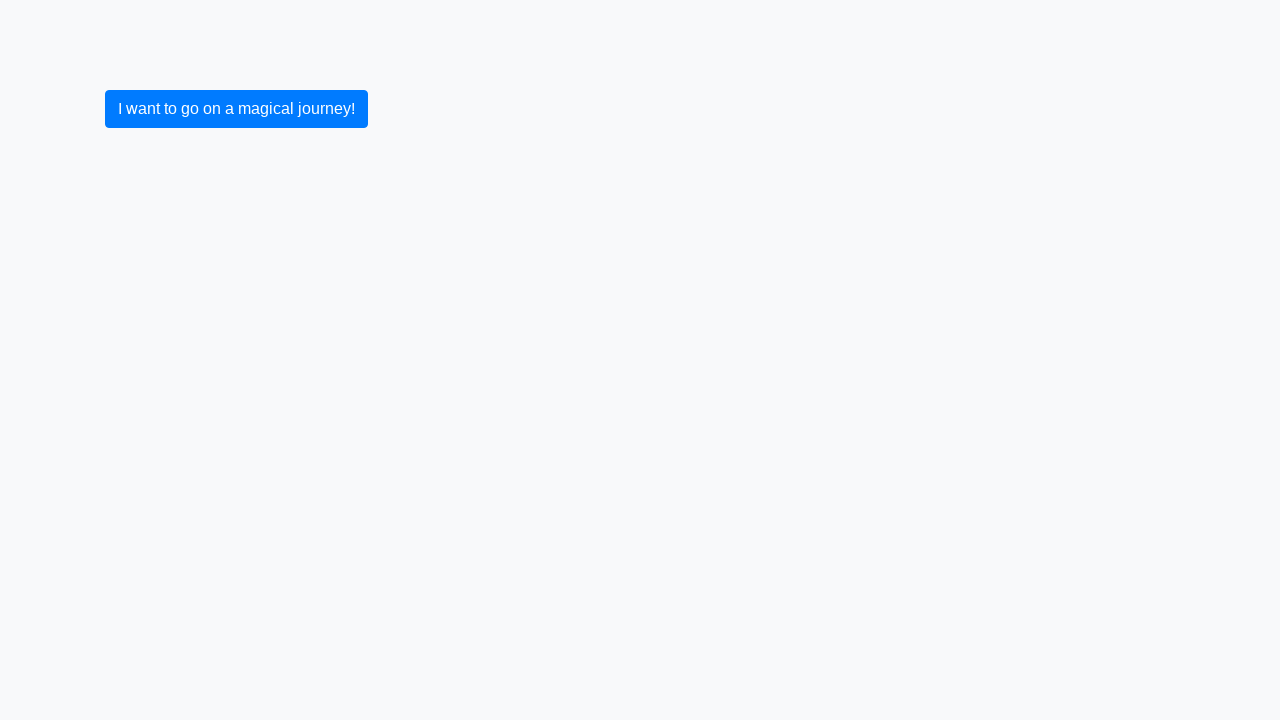

Set up dialog handler to accept JavaScript alerts
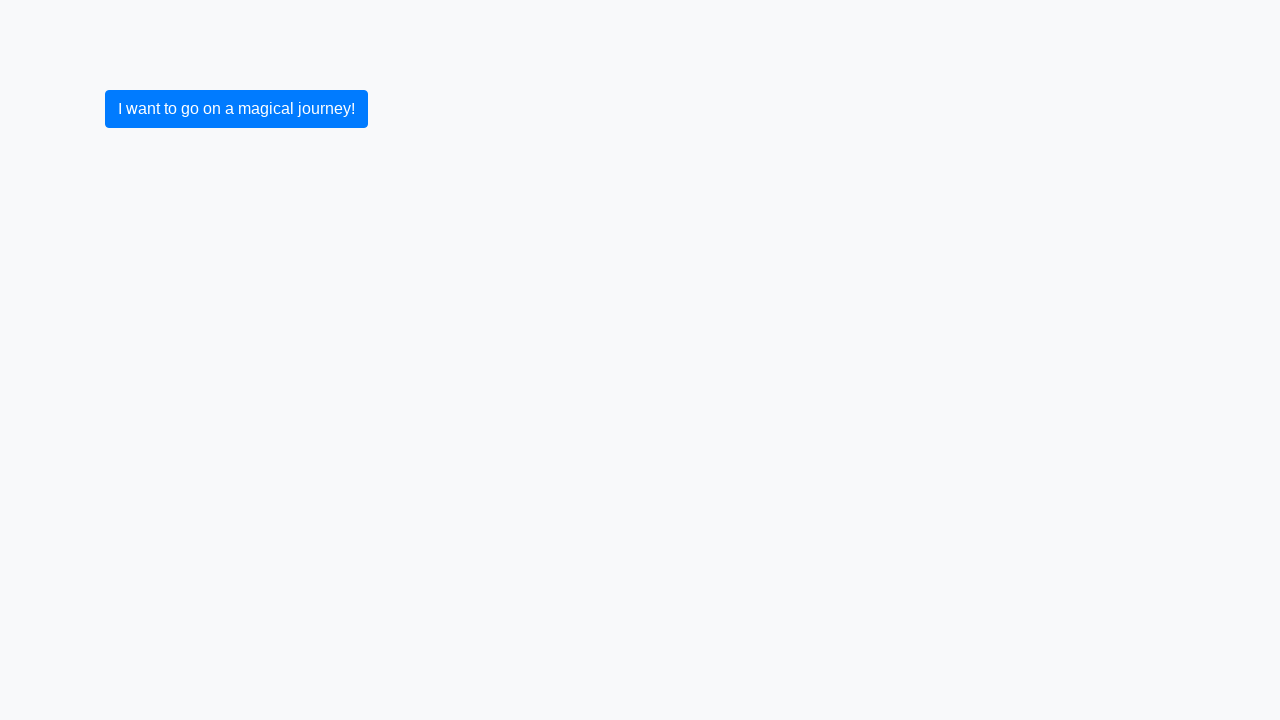

Clicked submit button to trigger alert at (236, 109) on button[type="submit"]
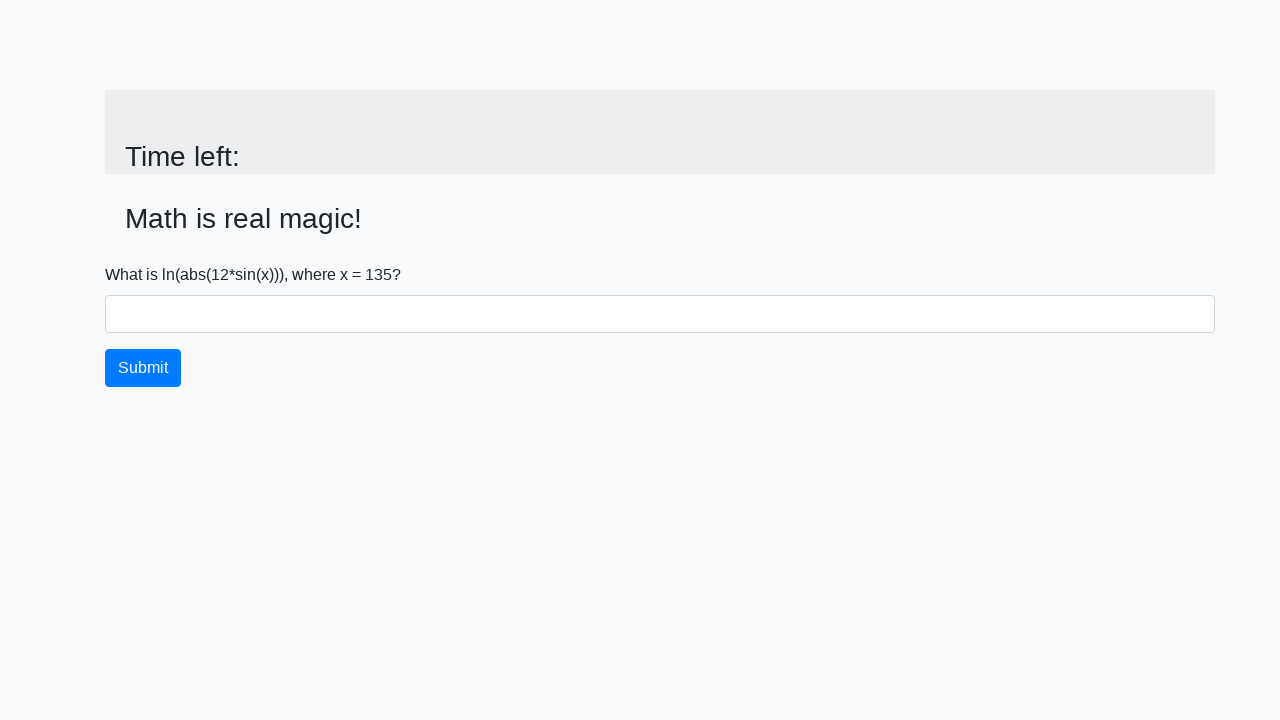

Alert accepted and input value element is now visible
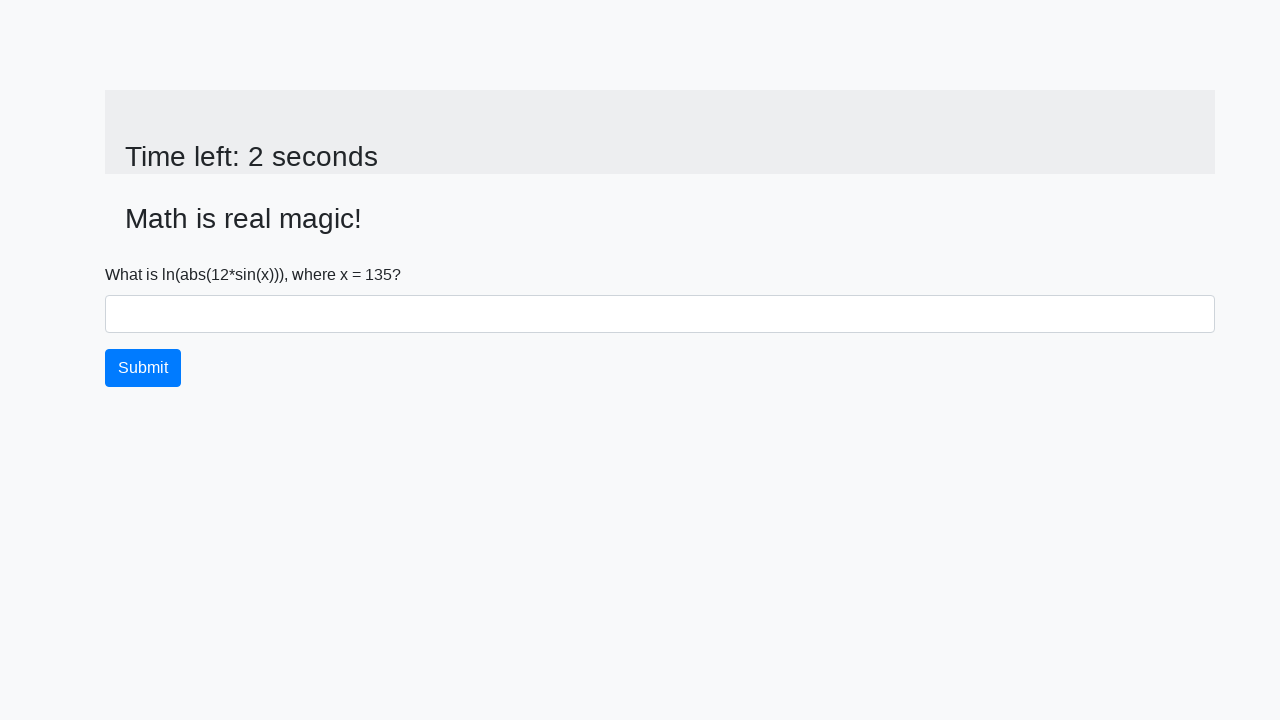

Retrieved input value from page
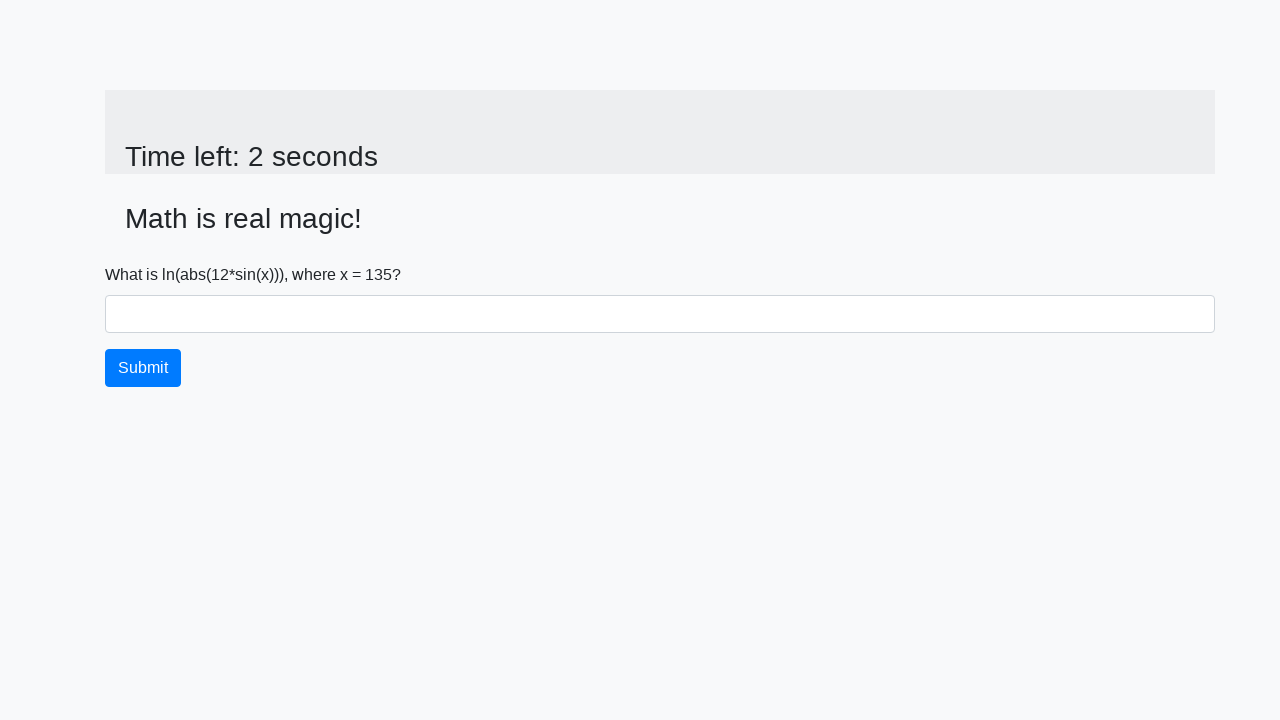

Calculated mathematical result: log(abs(12 * sin(135))) = 0.058669048102594795
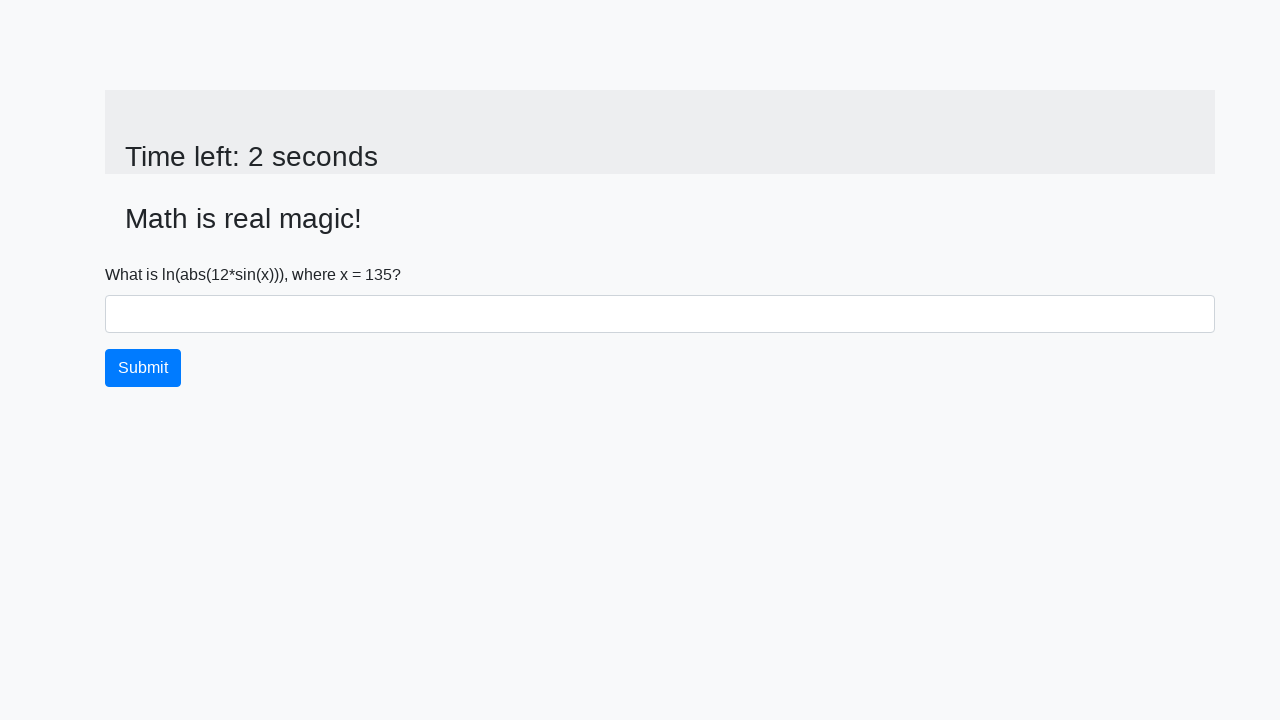

Filled answer field with calculated value on #answer
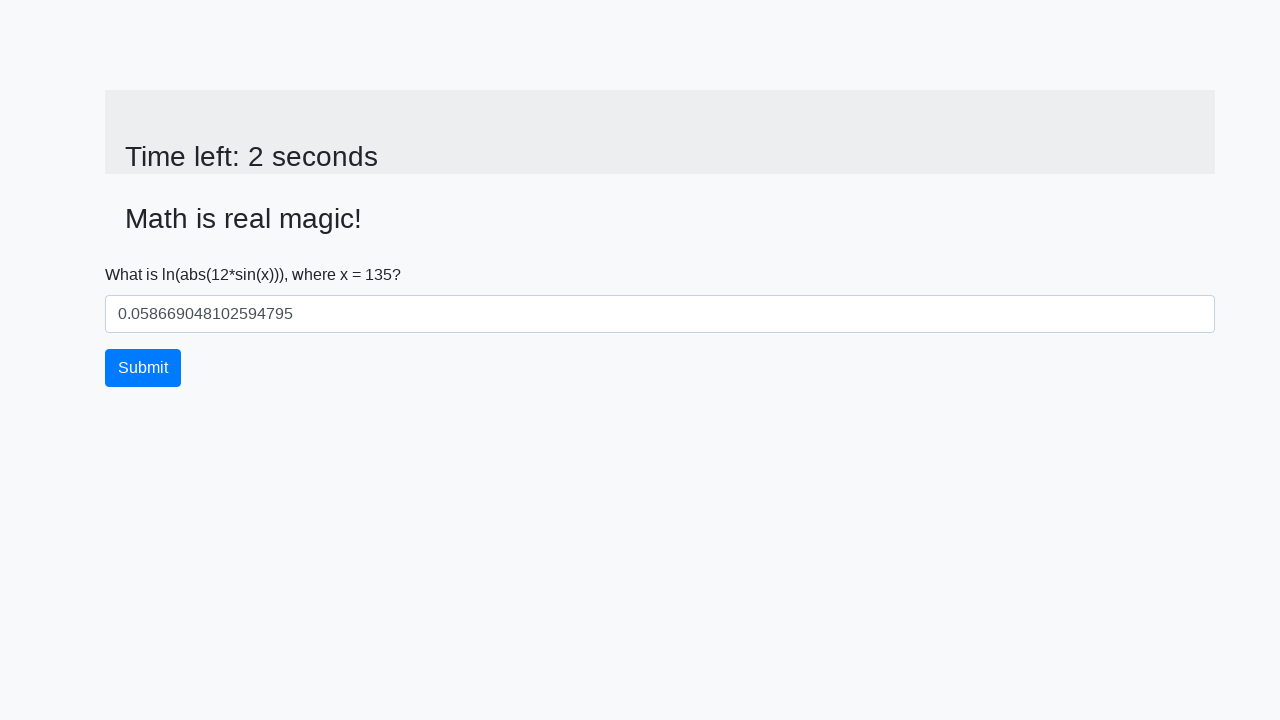

Submitted form with calculated answer at (143, 368) on button[type="submit"]
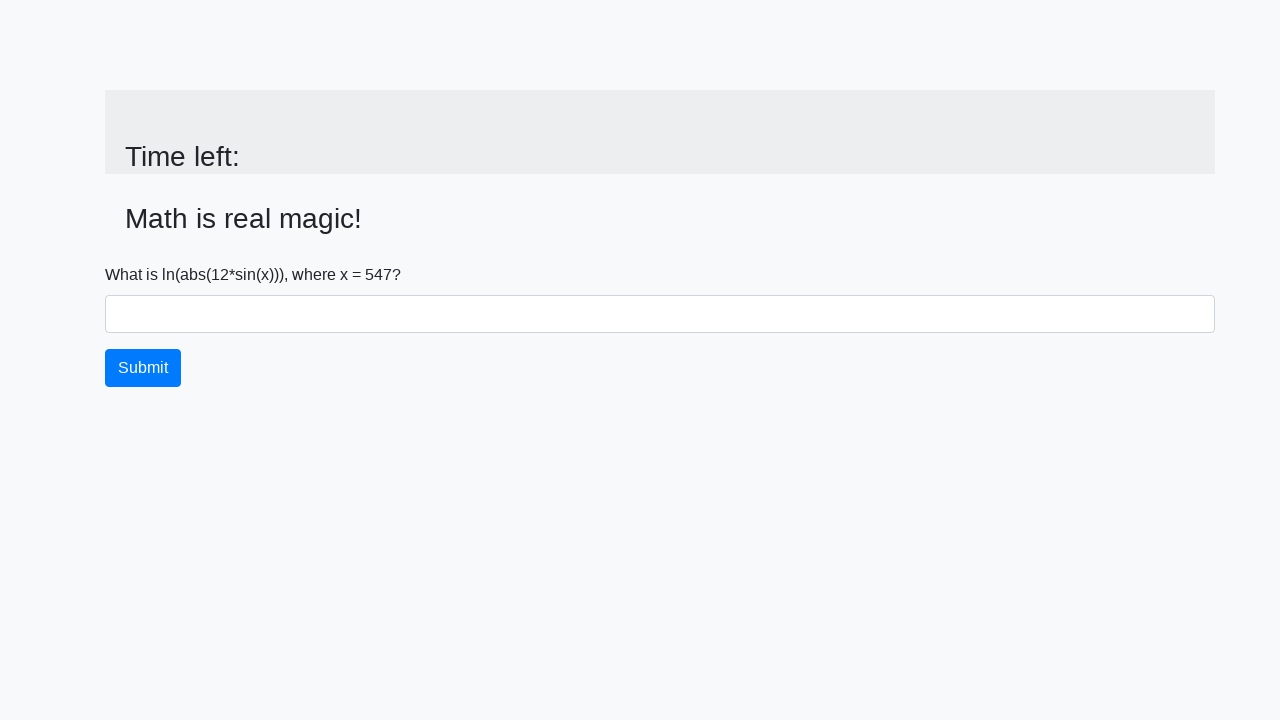

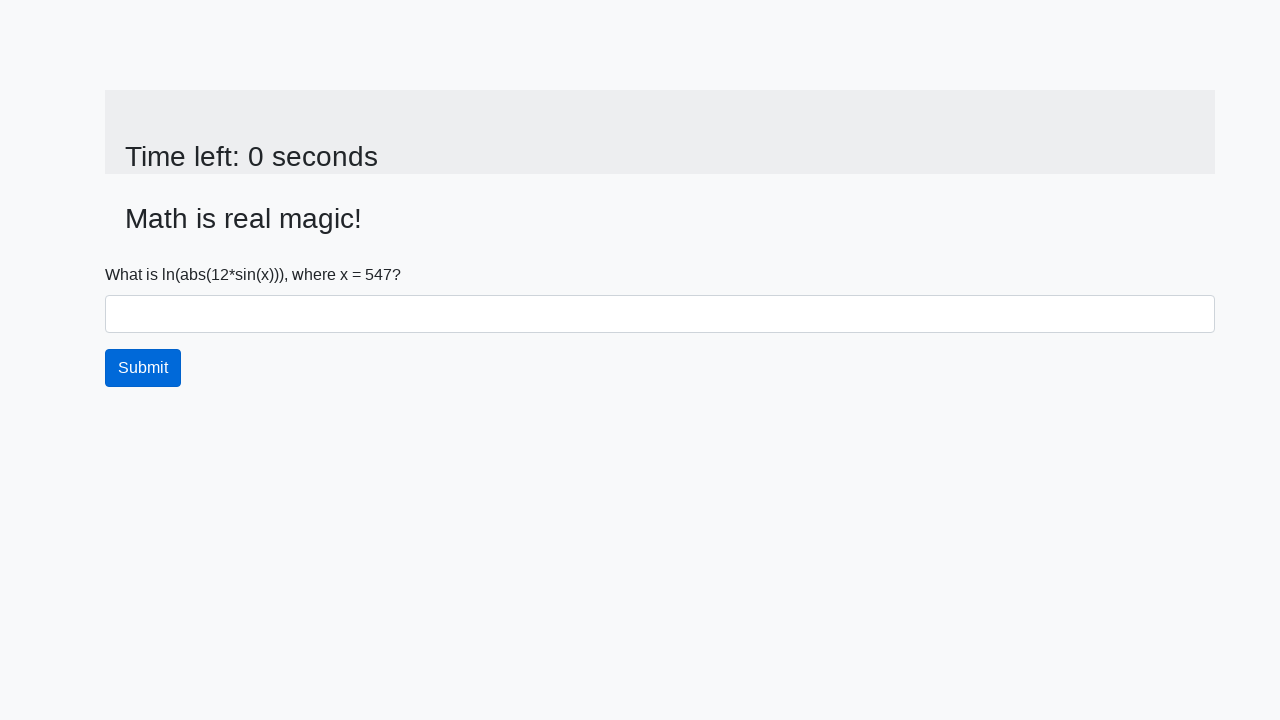